Navigates to a portfolio website and fills out a contact form with name, email, and message fields

Starting URL: https://sjogleka.github.io

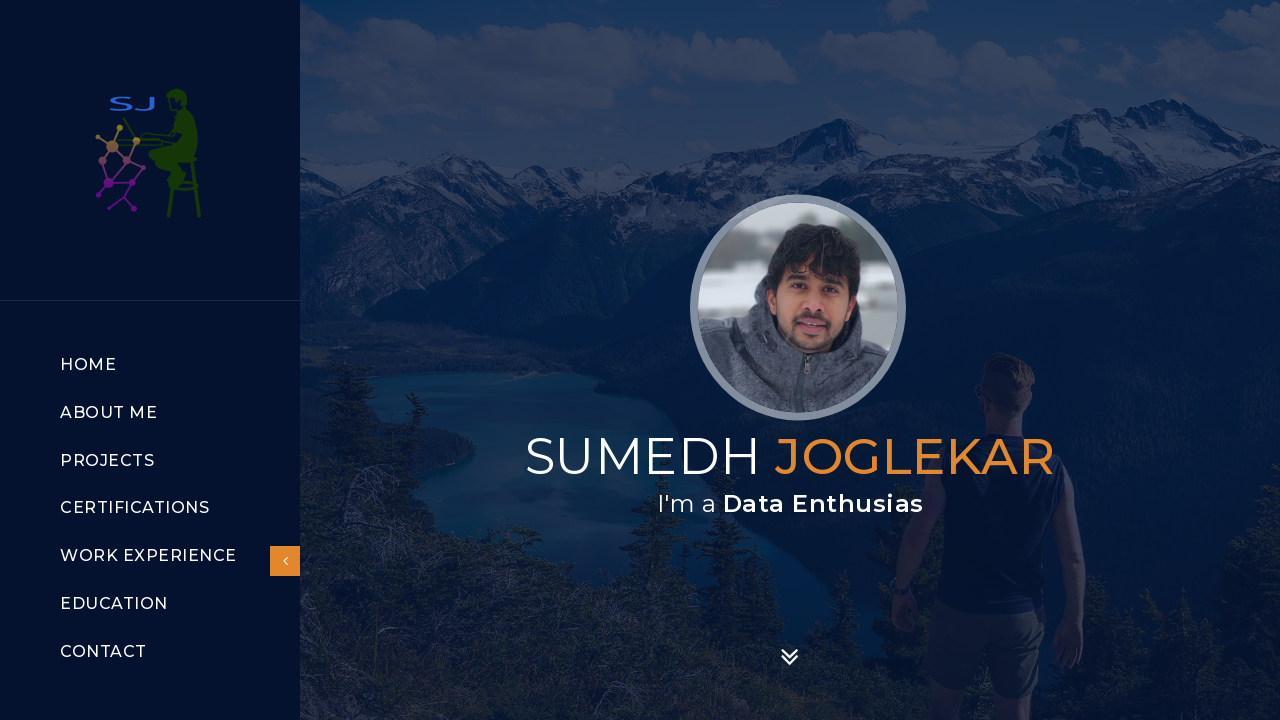

Navigated to portfolio website at https://sjogleka.github.io
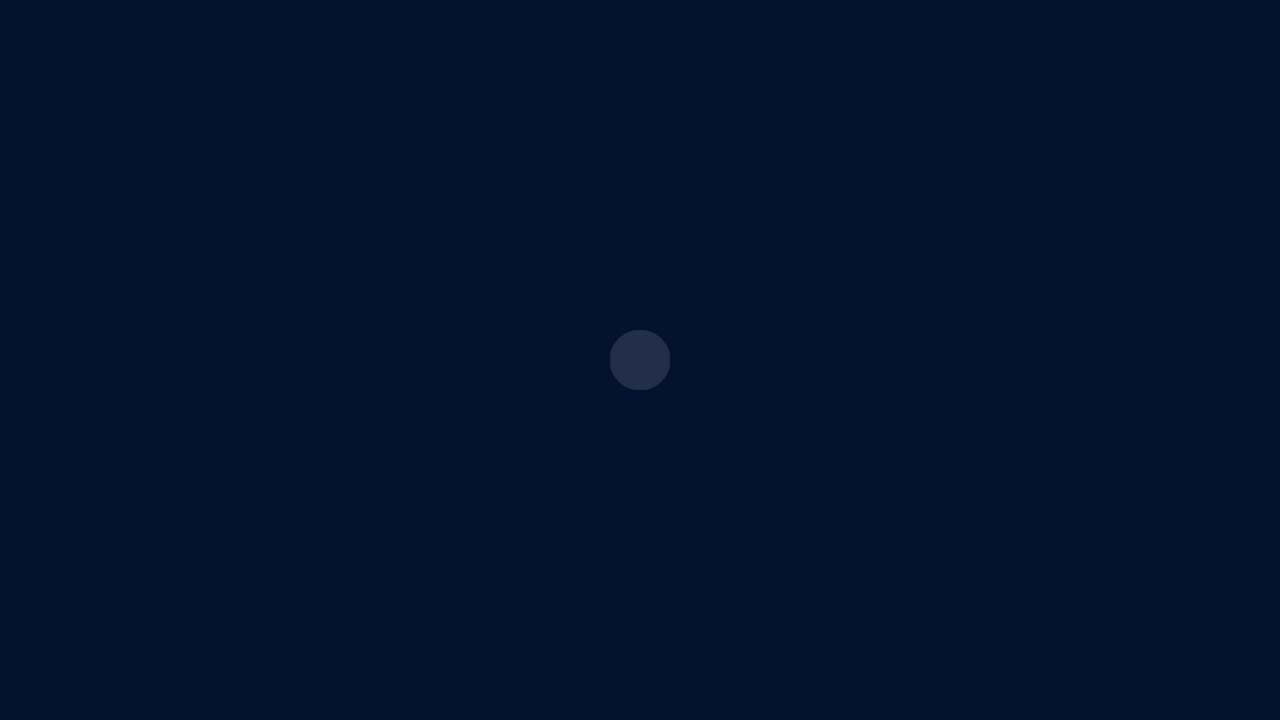

Filled name field with 'Sumedh Joglekar' on input#name
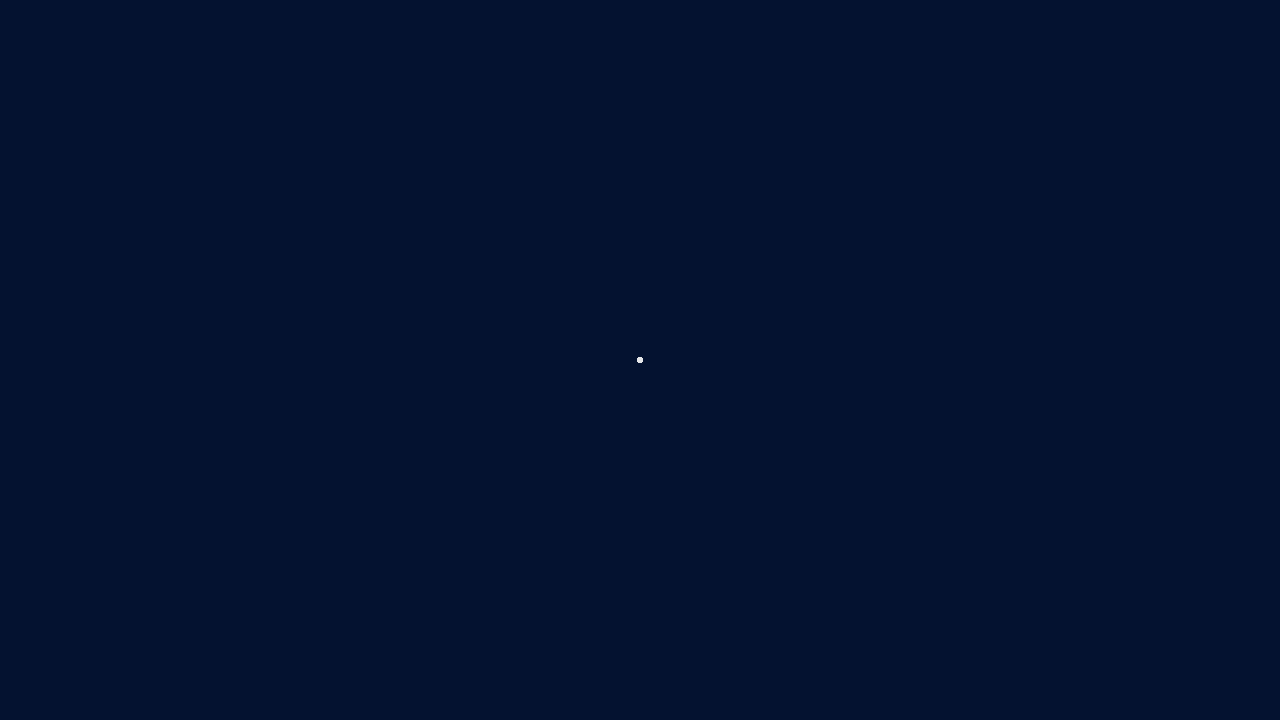

Filled email field with 'testuser@example.com' on input#email
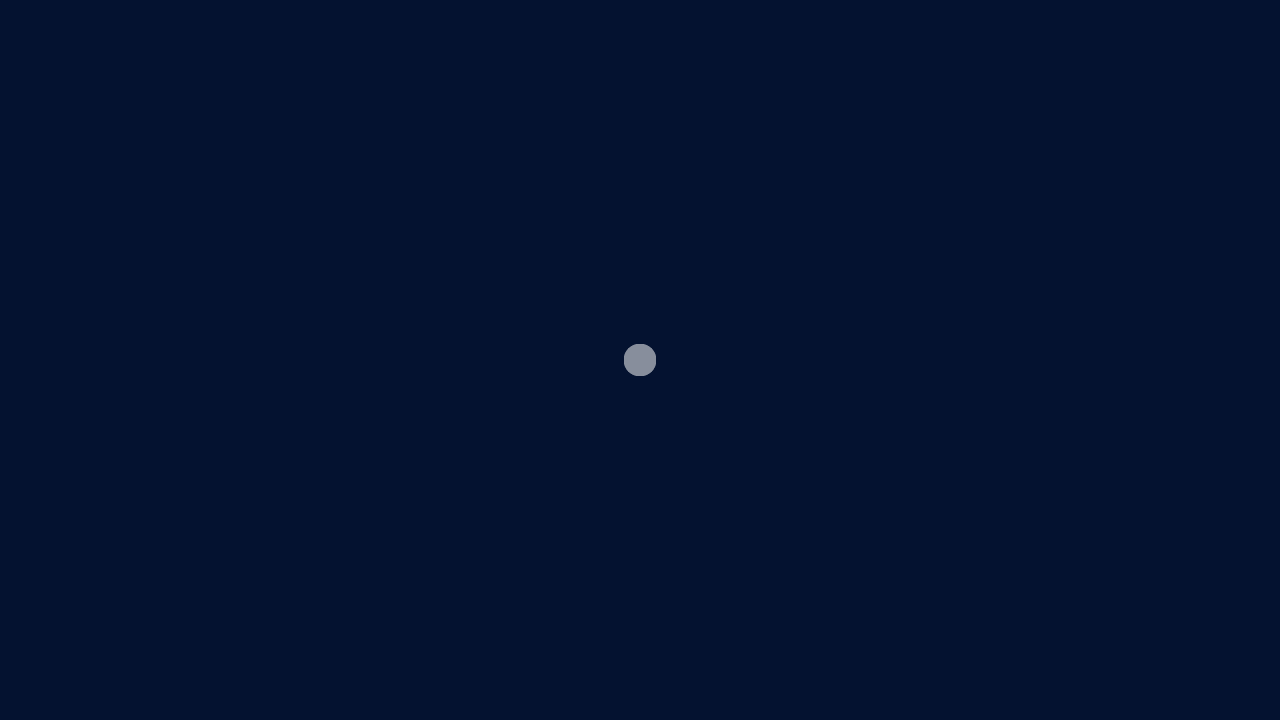

Filled message field with test message on textarea#message
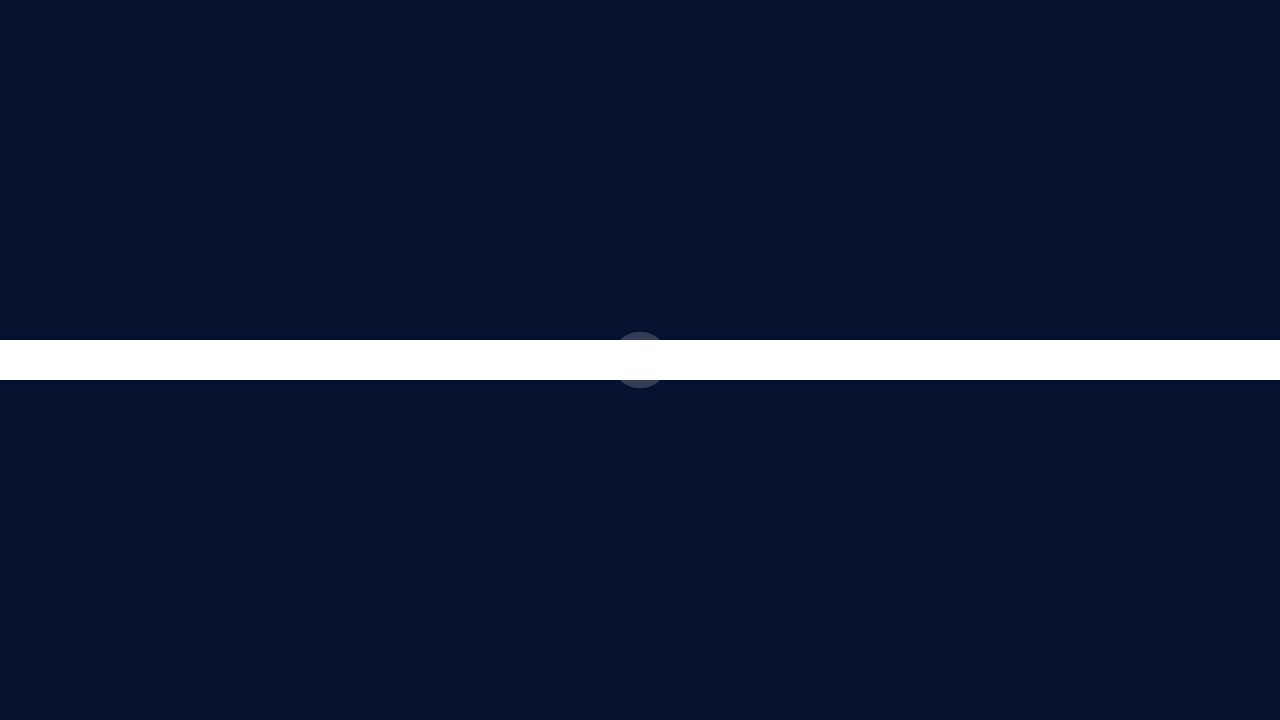

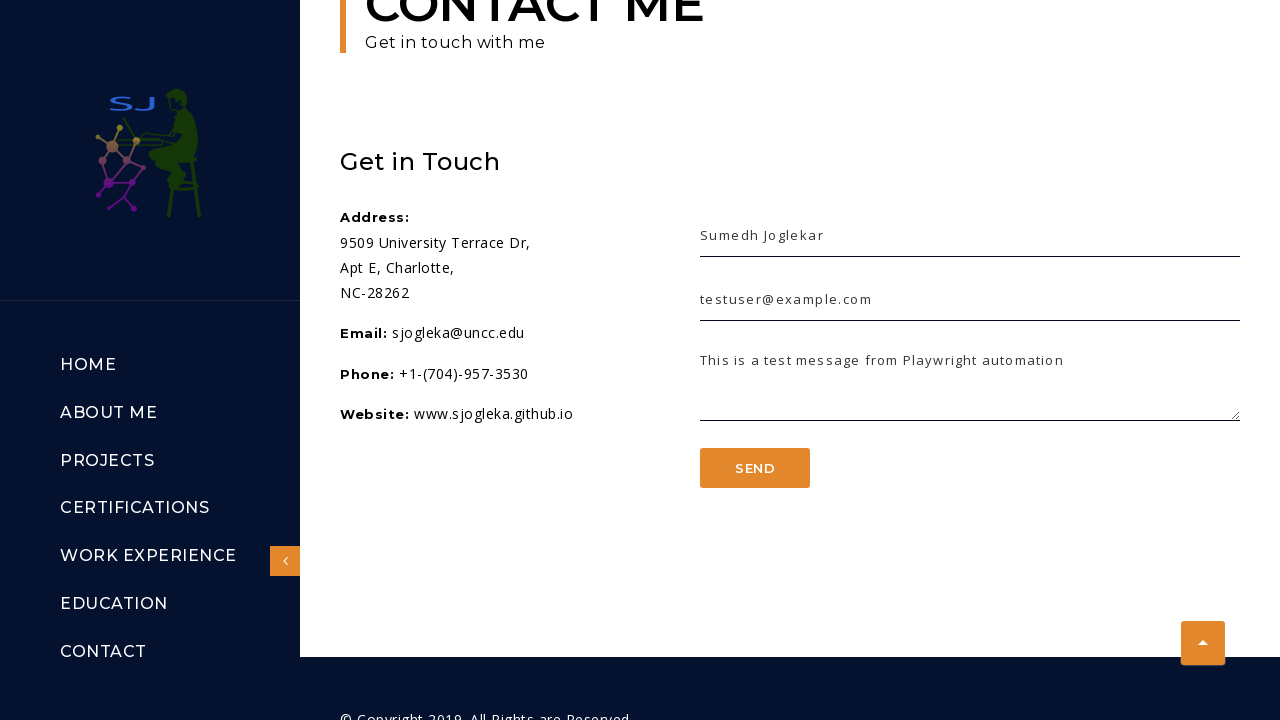